Tests the Disappearing Elements page by refreshing until 5 navigation elements appear, with a maximum of 10 attempts.

Starting URL: https://the-internet.herokuapp.com/

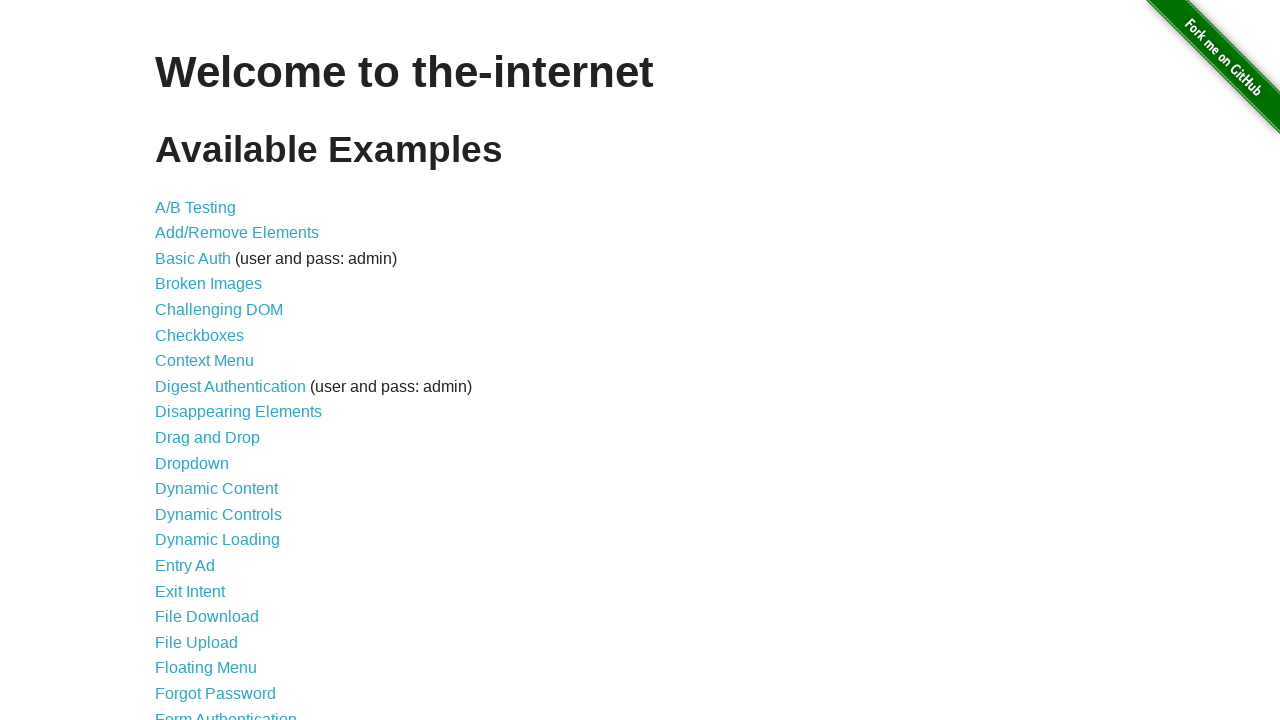

Clicked on Disappearing Elements link at (238, 412) on xpath=//a[@href='/disappearing_elements']
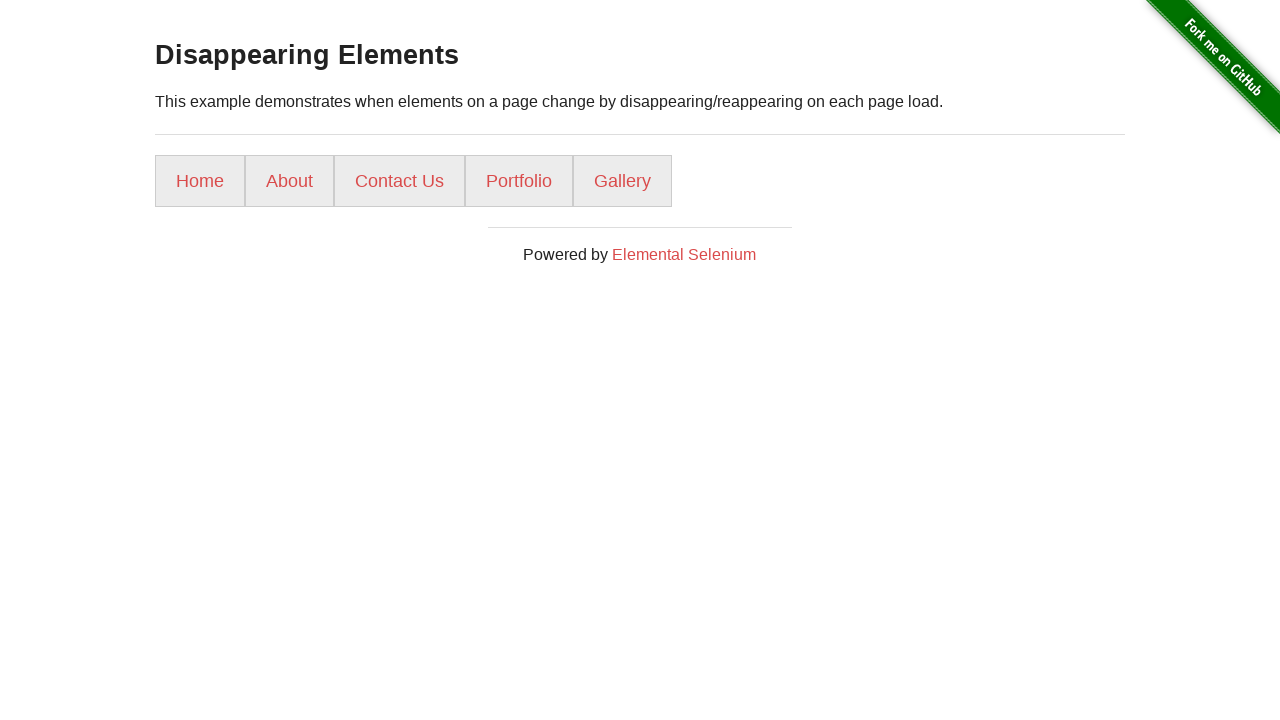

Located navigation elements on page (found 5 elements)
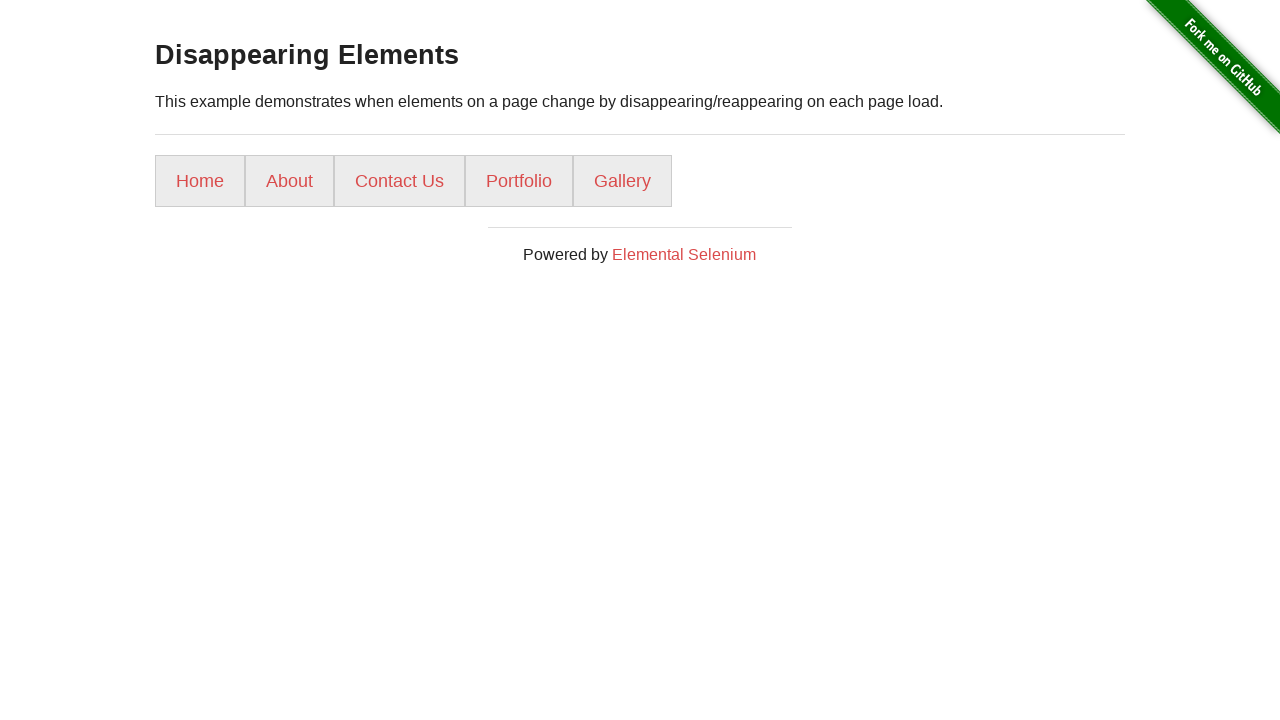

Successfully found all 5 navigation elements
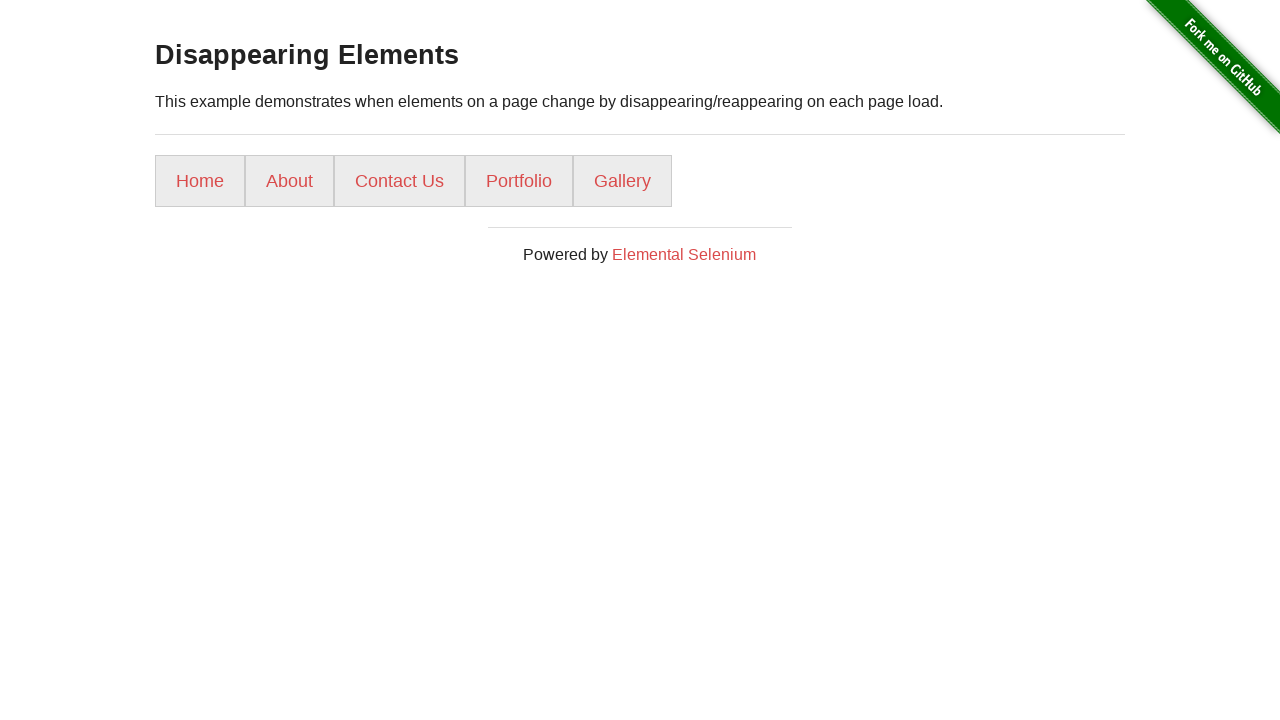

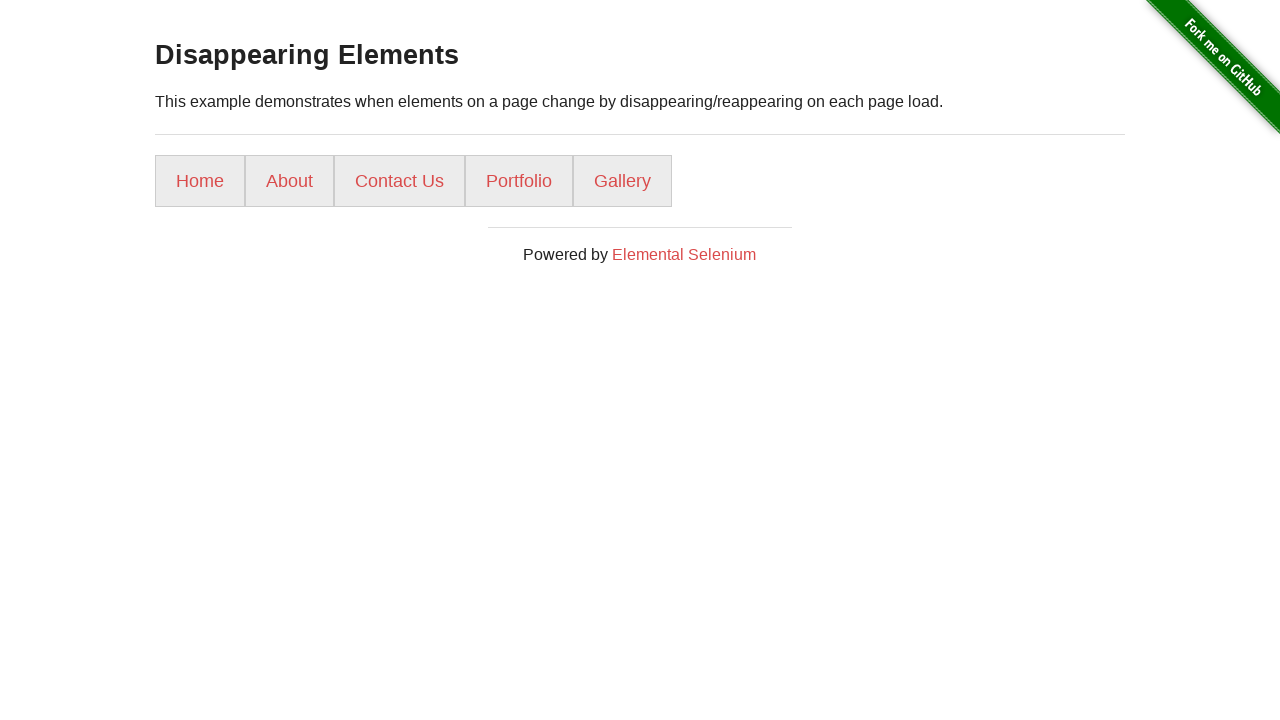